Iterates through all rows in a data table and clicks on the second cell of each row to expand/show order details

Starting URL: https://www.leafground.com/grid.xhtml

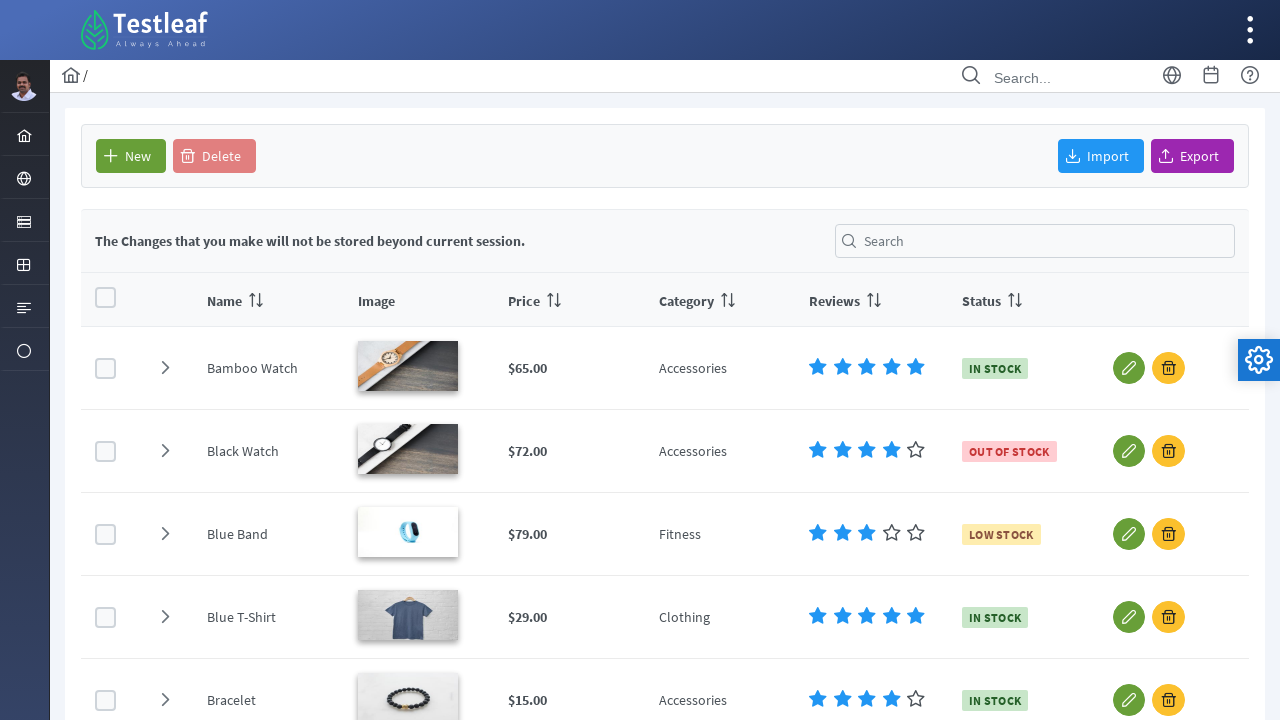

Table header loaded and visible
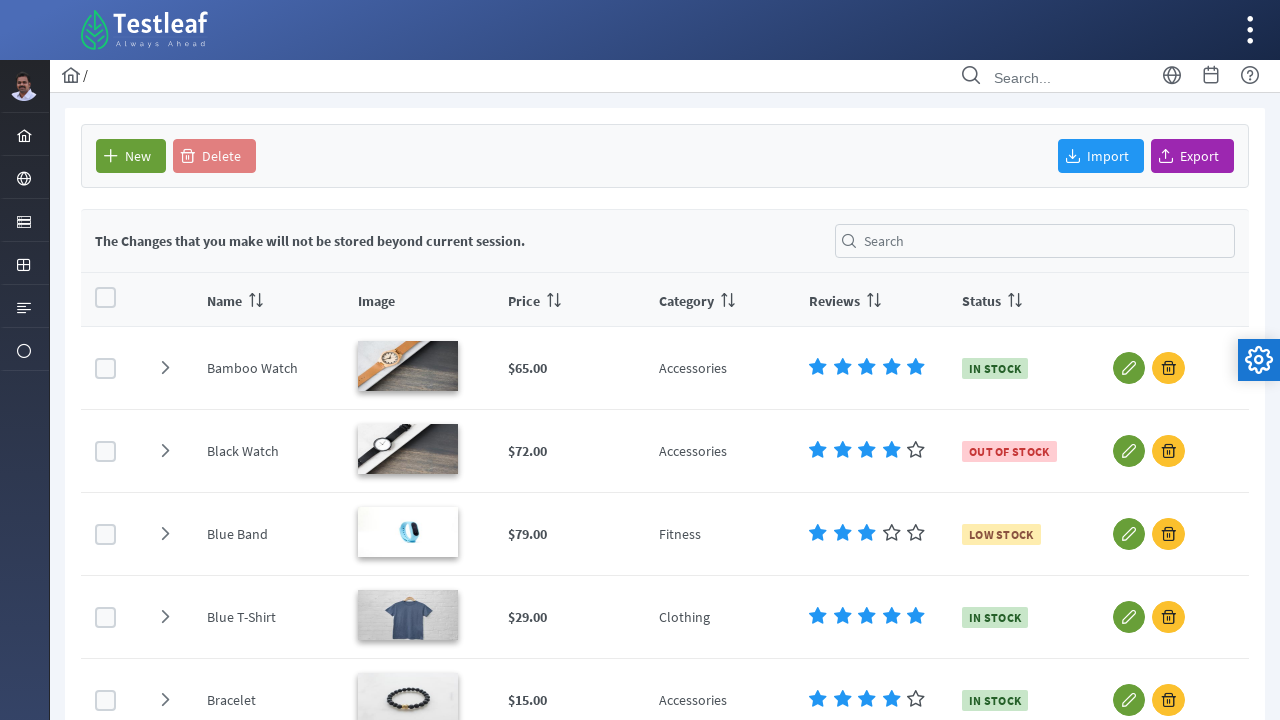

Retrieved all selectable rows from the data table
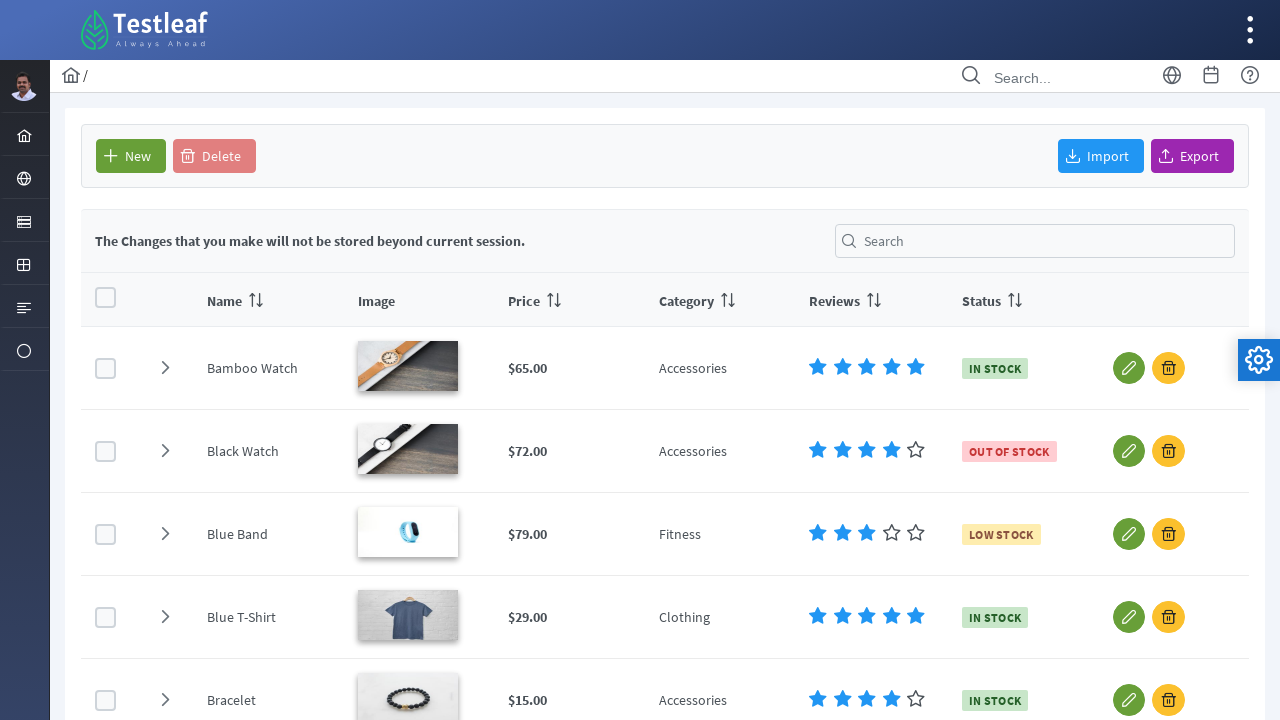

Clicked second cell in row to expand order details at (165, 368) on tbody.ui-datatable-data.ui-widget-content > tr.ui-datatable-selectable >> nth=0 
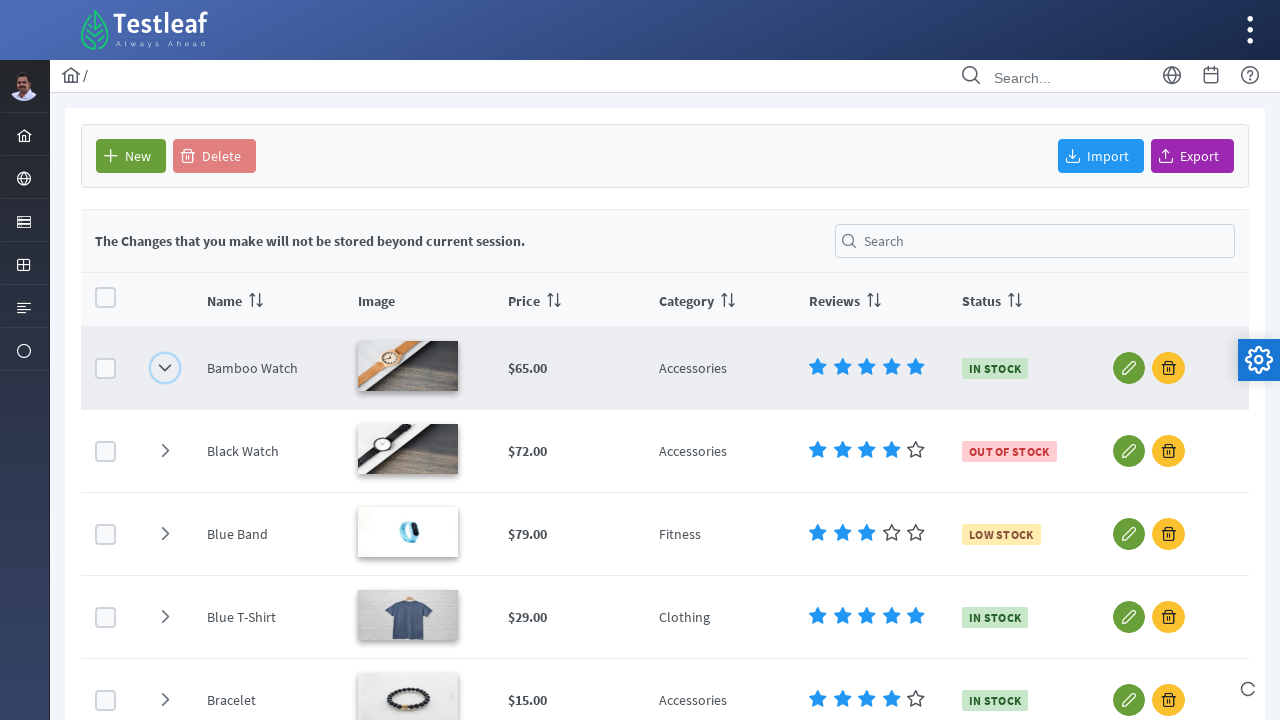

Waited for order details to load
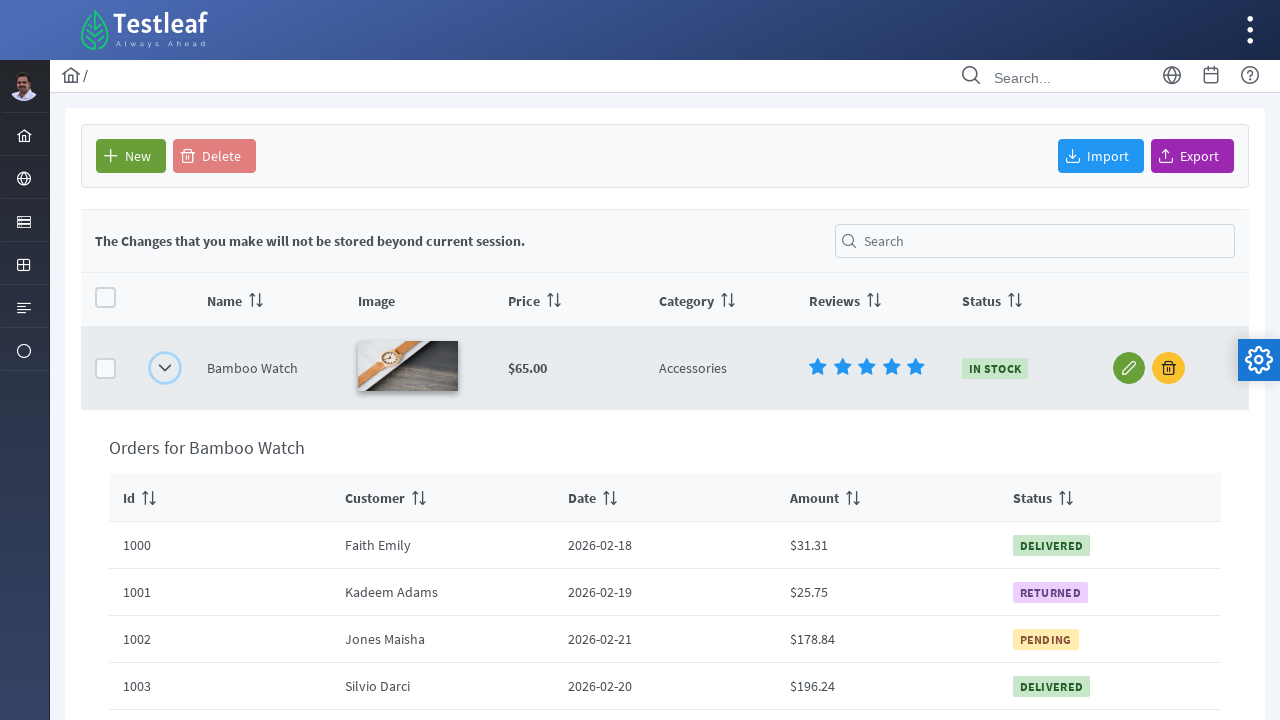

Clicked second cell in row to expand order details at (165, 361) on tbody.ui-datatable-data.ui-widget-content > tr.ui-datatable-selectable >> nth=1 
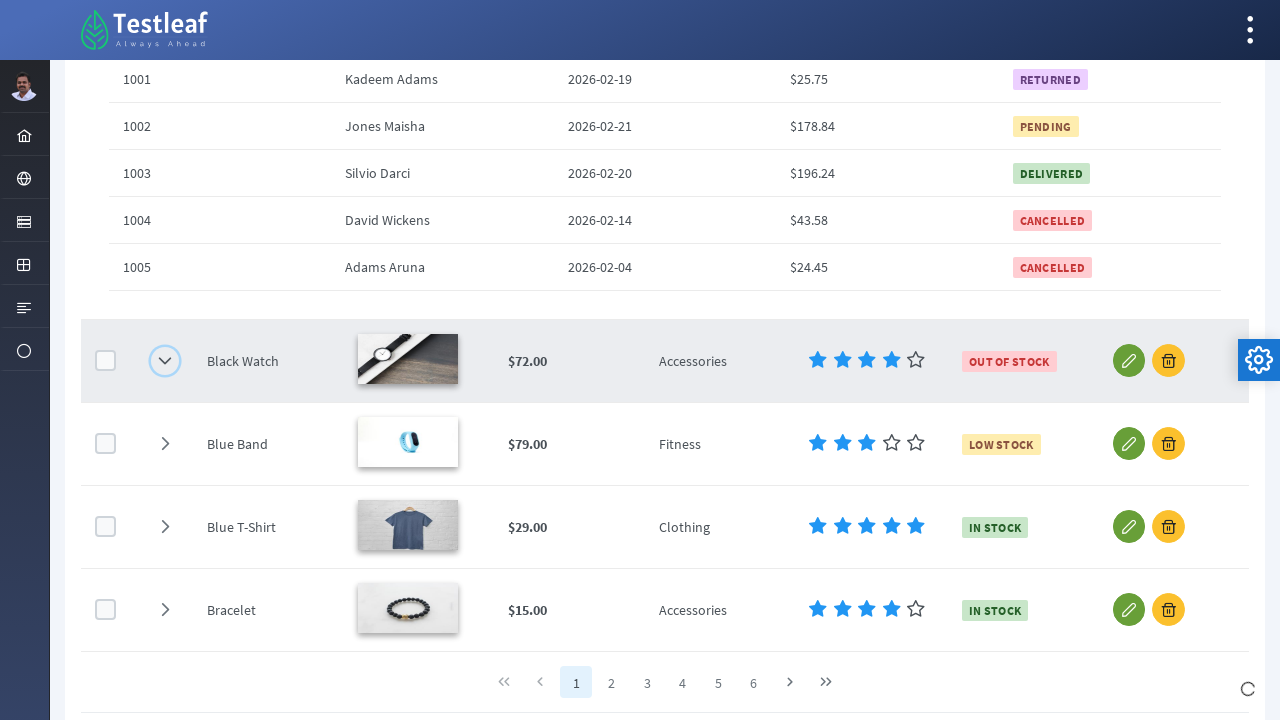

Waited for order details to load
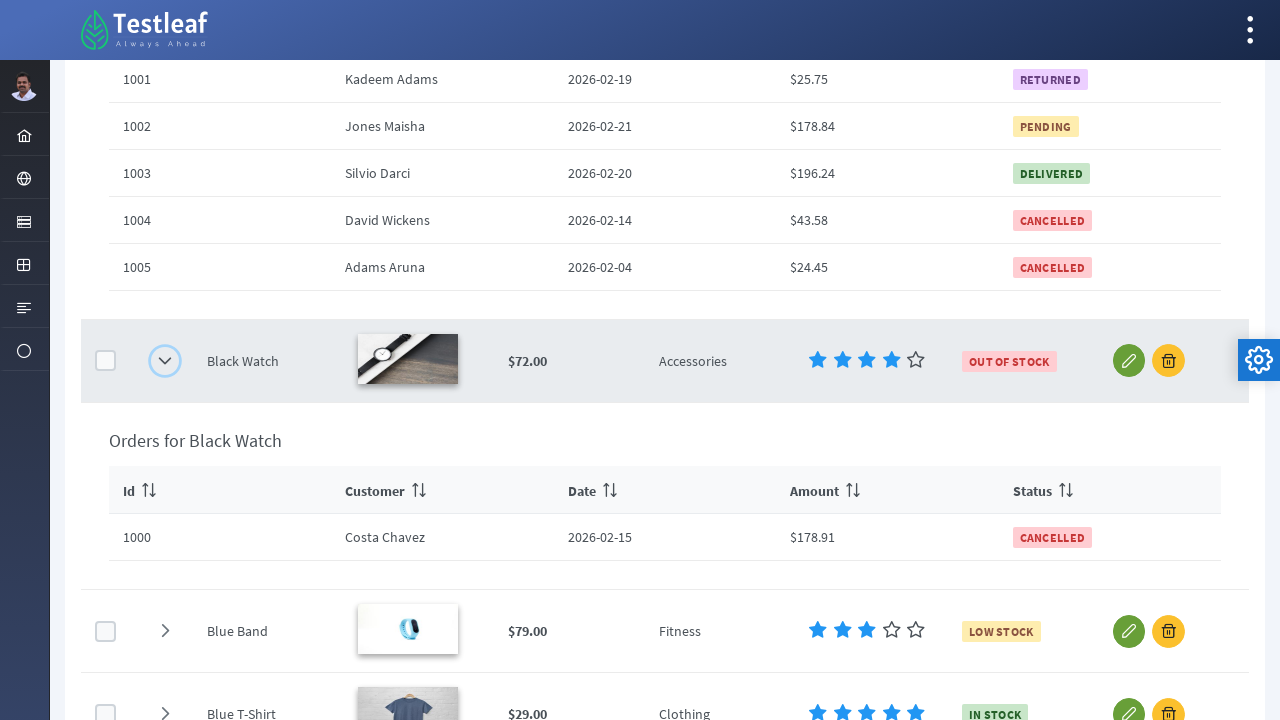

Clicked second cell in row to expand order details at (165, 631) on tbody.ui-datatable-data.ui-widget-content > tr.ui-datatable-selectable >> nth=2 
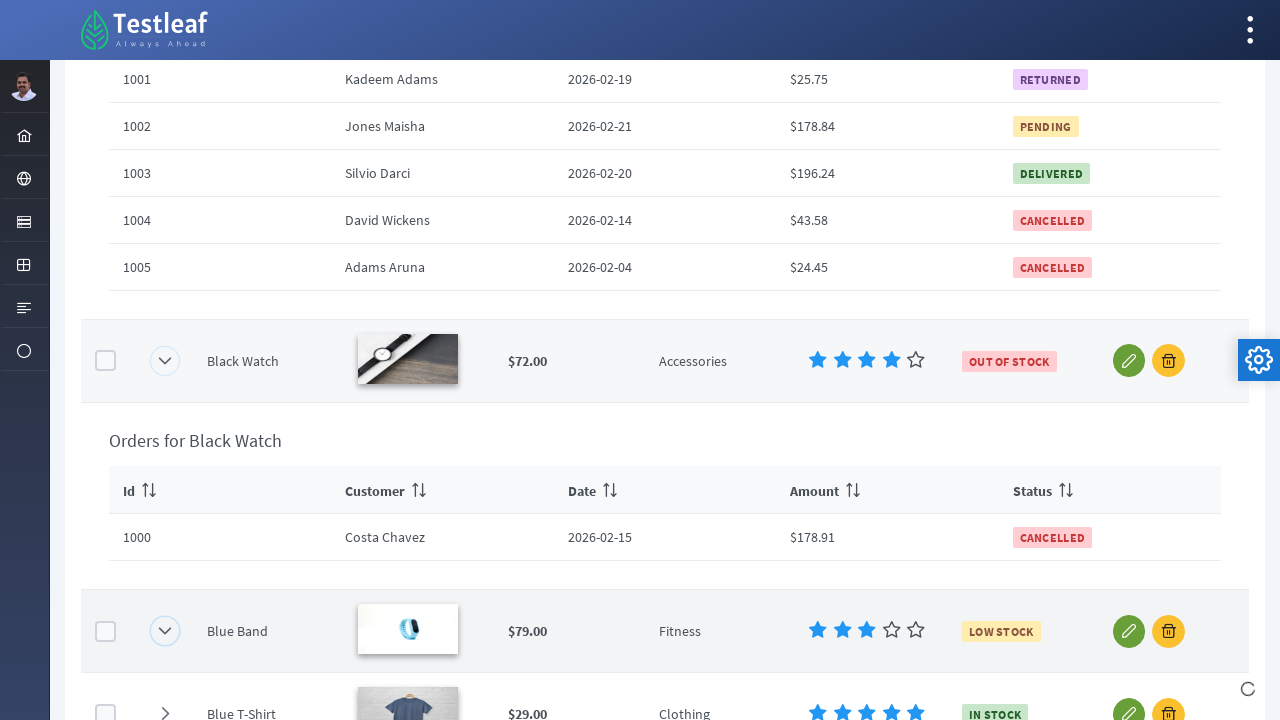

Waited for order details to load
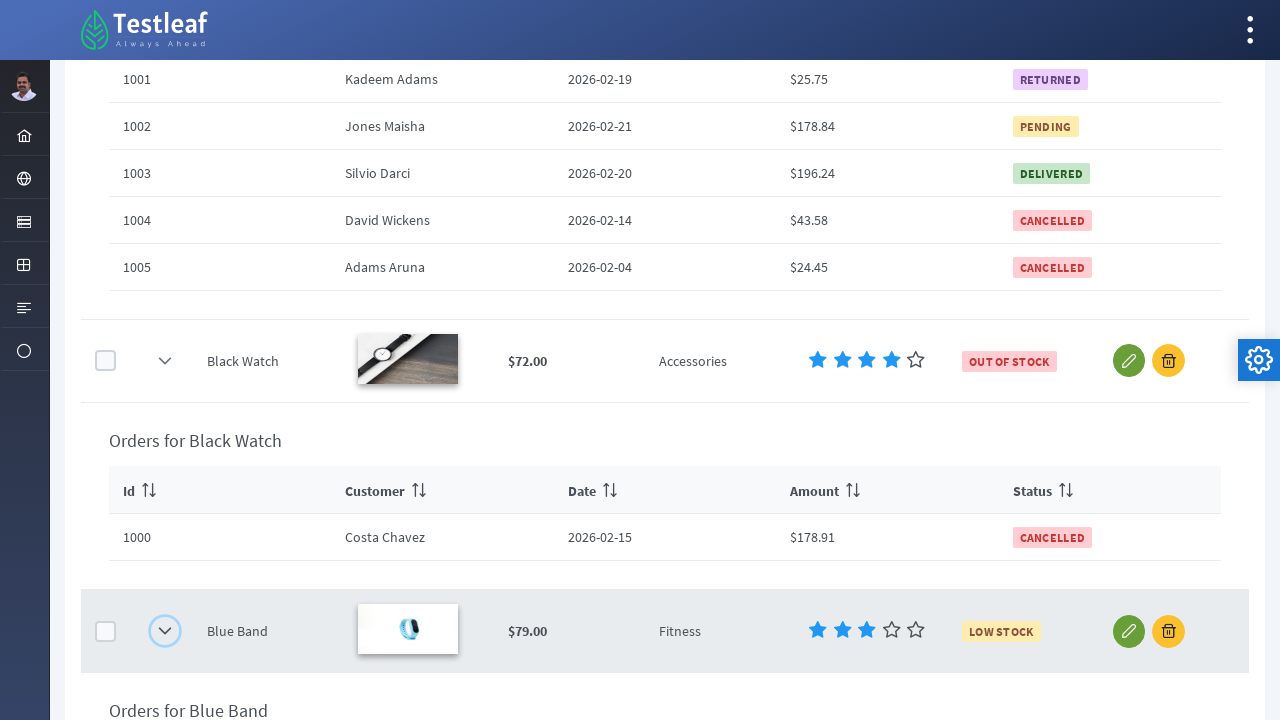

Clicked second cell in row to expand order details at (165, 462) on tbody.ui-datatable-data.ui-widget-content > tr.ui-datatable-selectable >> nth=3 
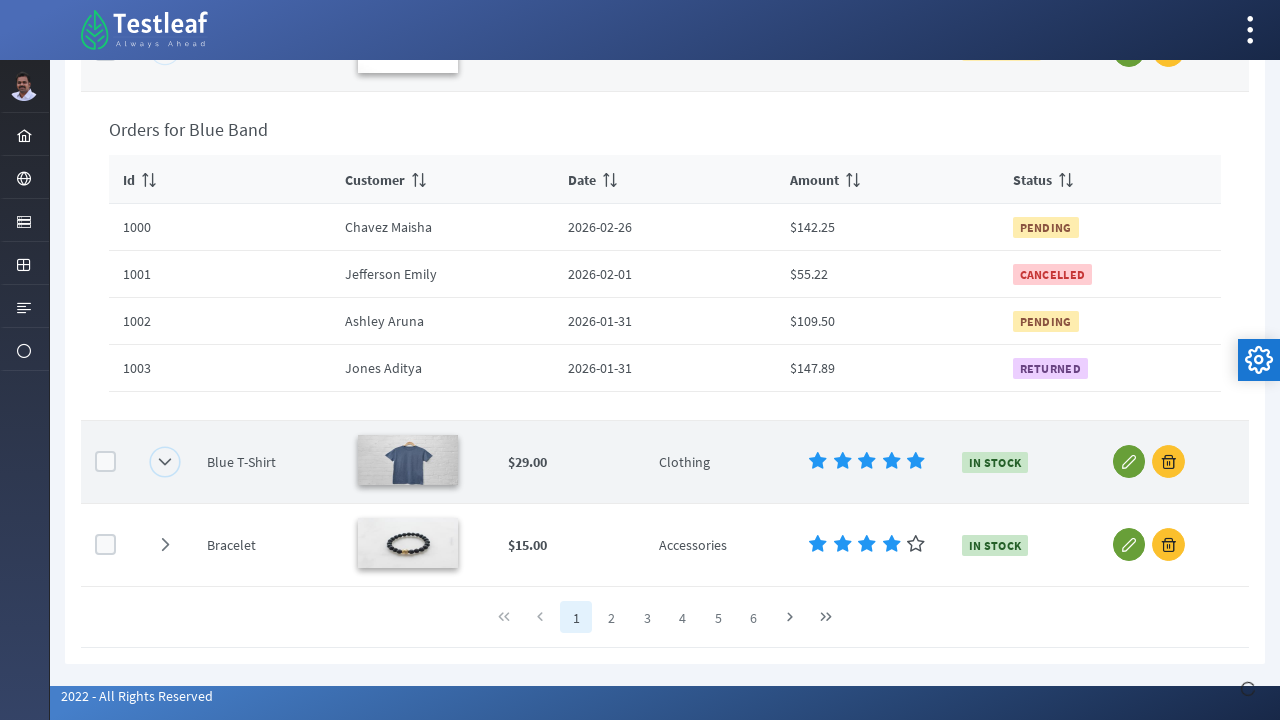

Waited for order details to load
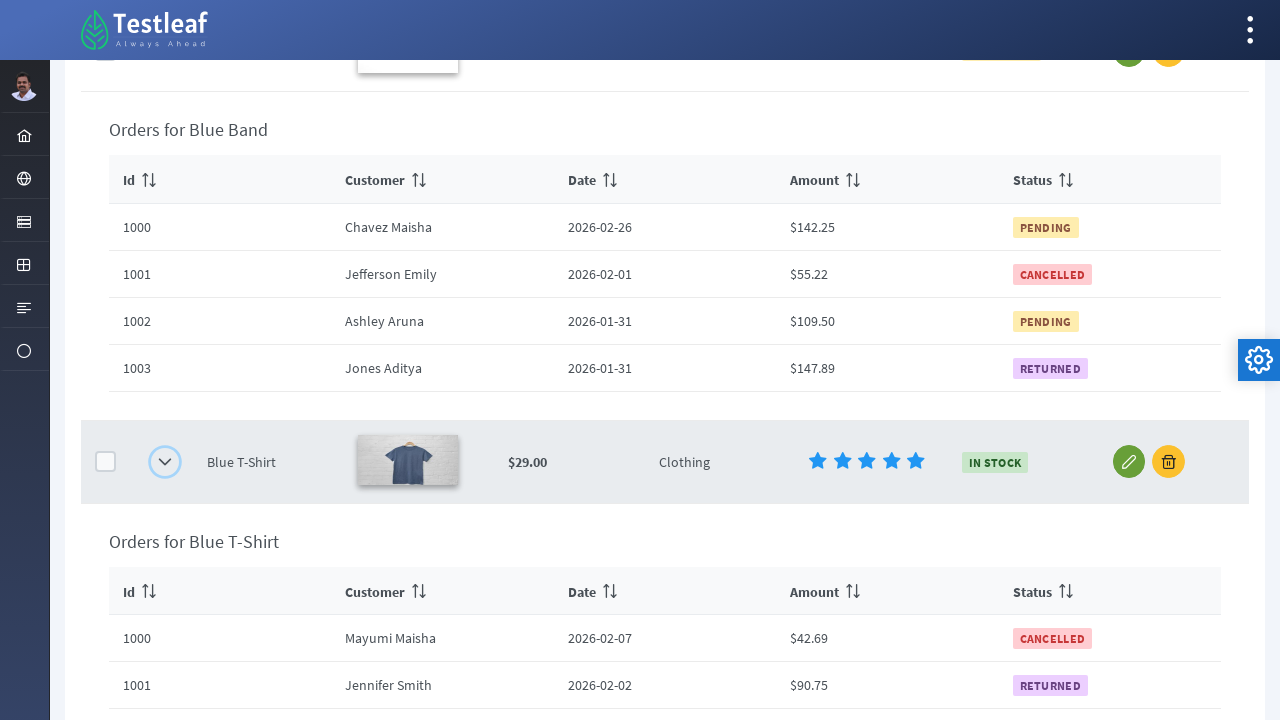

Clicked second cell in row to expand order details at (165, 545) on tbody.ui-datatable-data.ui-widget-content > tr.ui-datatable-selectable >> nth=4 
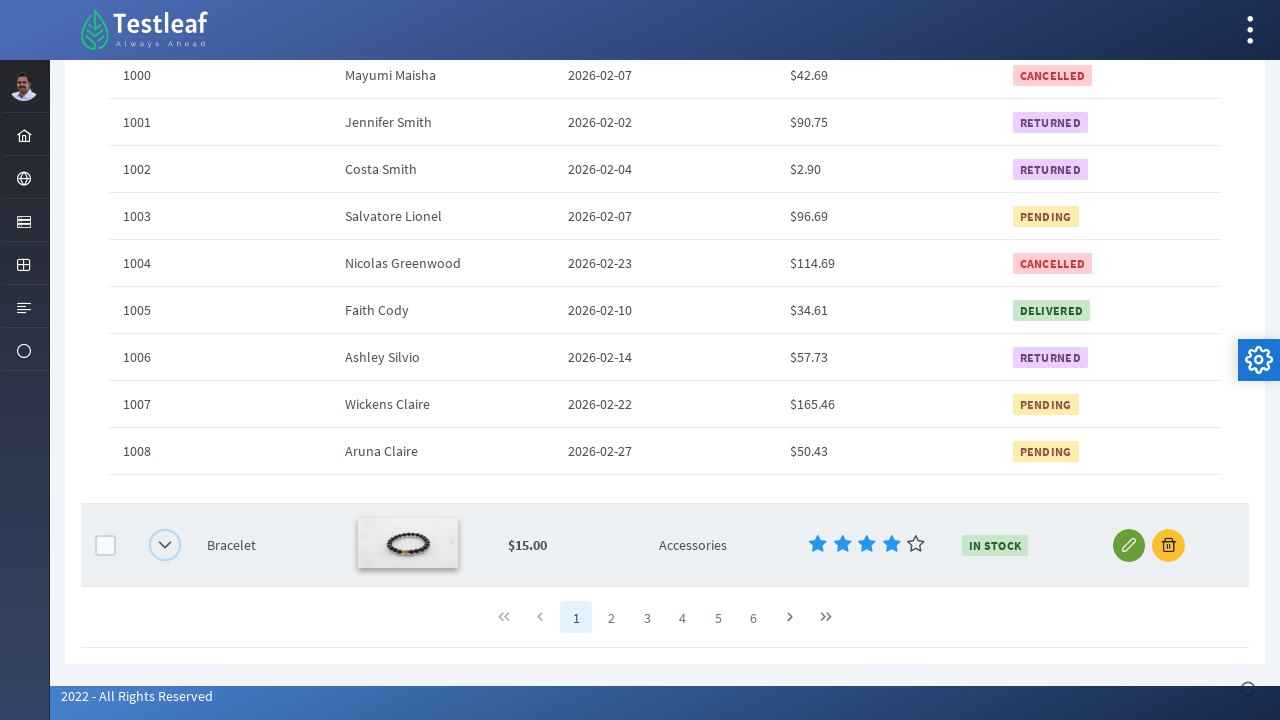

Waited for order details to load
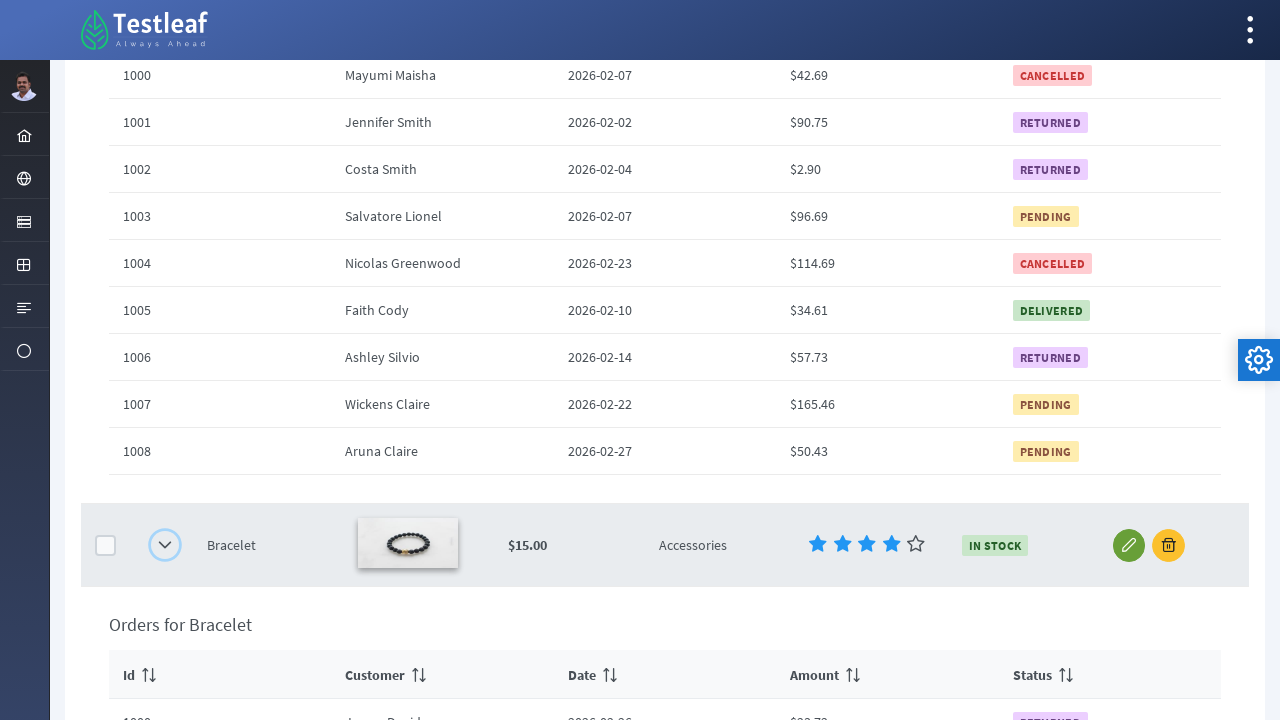

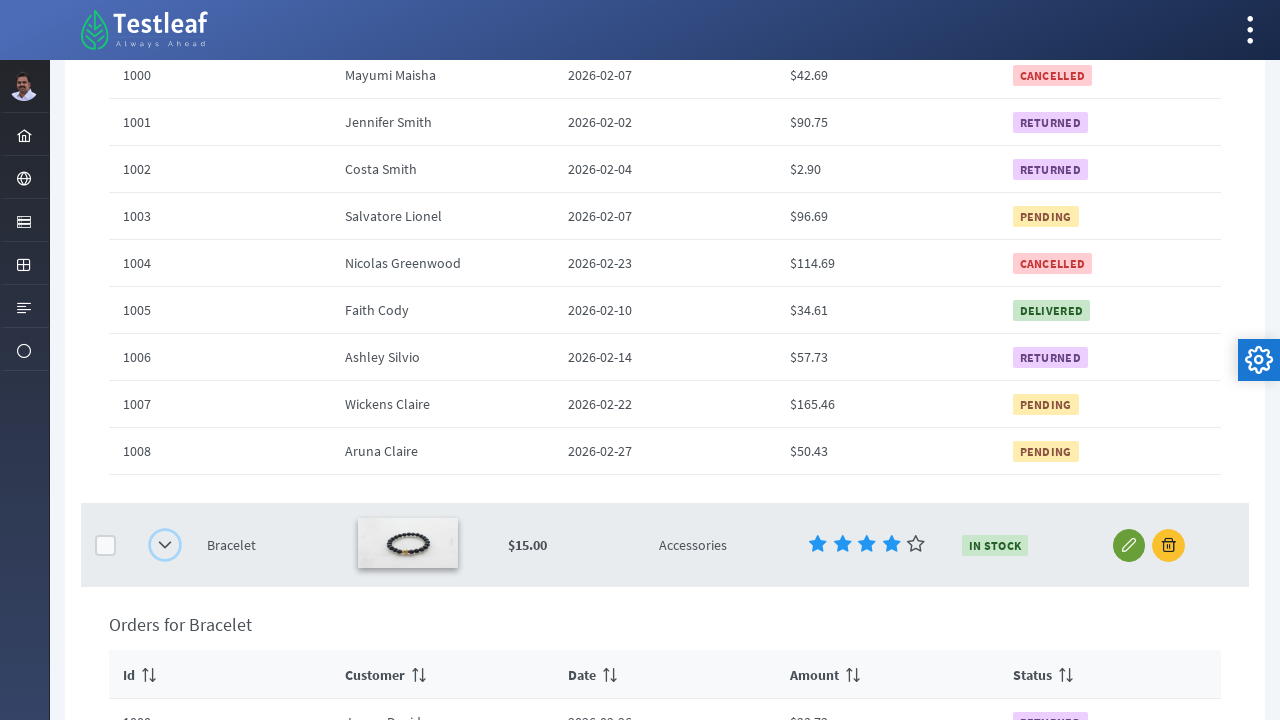